Tests accessibility of the Technical University of Nuremberg website by navigating to it and verifying the page loads correctly by checking the page title.

Starting URL: https://www.th-nuernberg.de

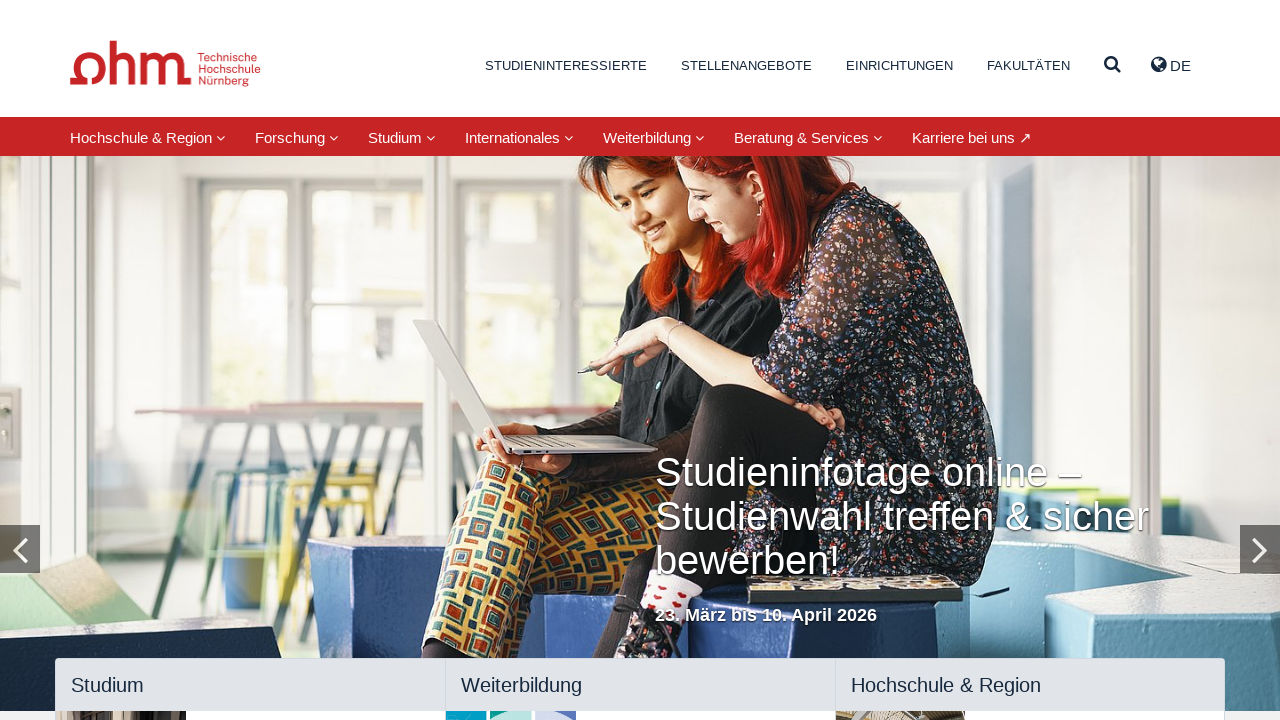

Waited for page to reach domcontentloaded state
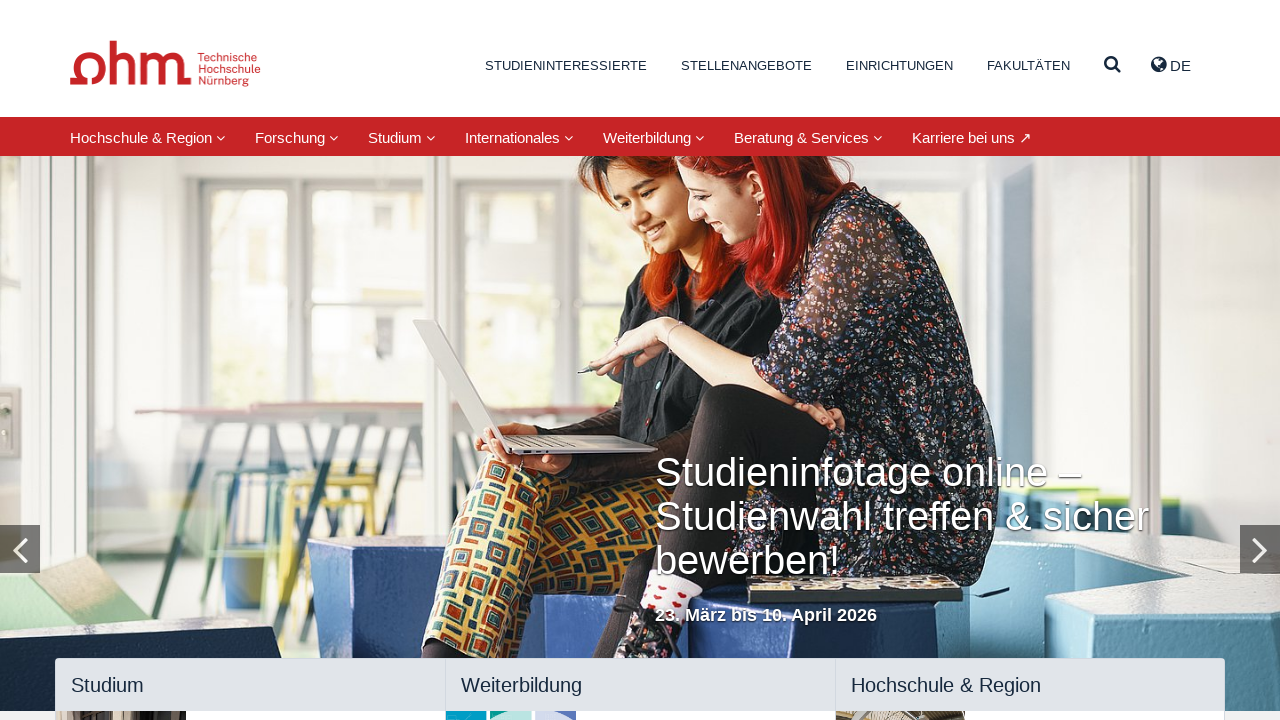

Retrieved page title
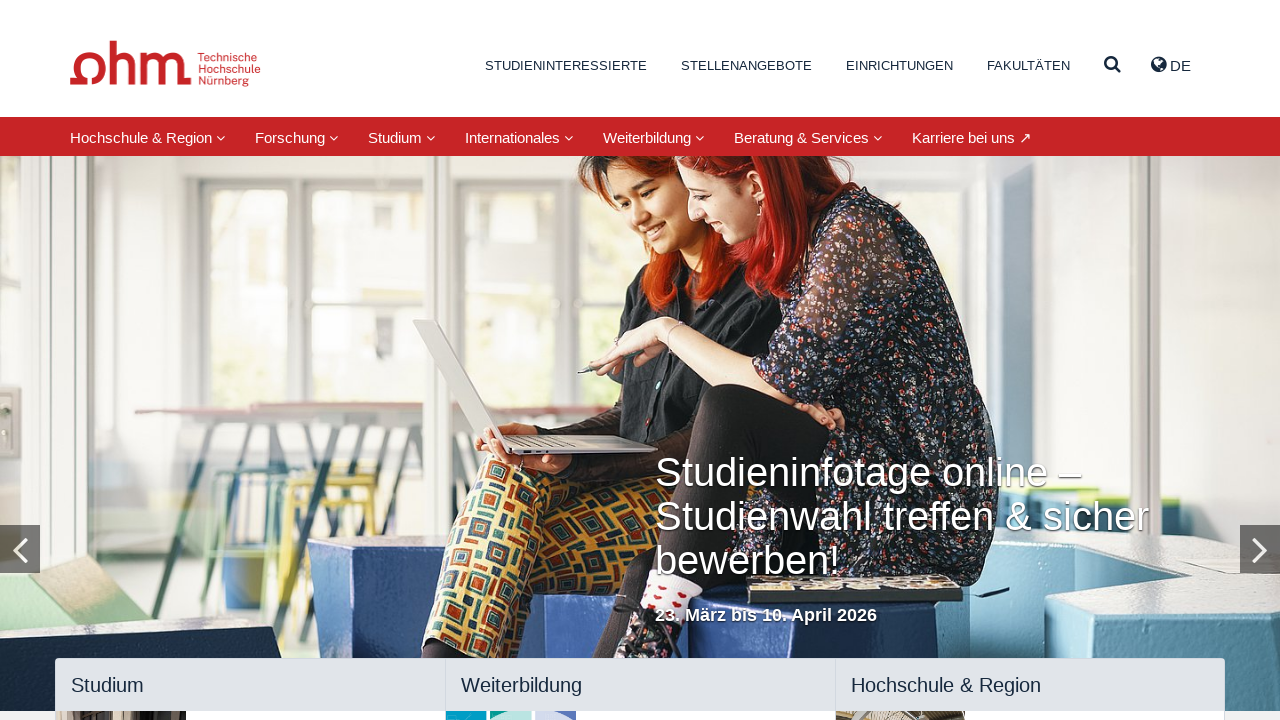

Verified that page title is not empty - page loaded correctly
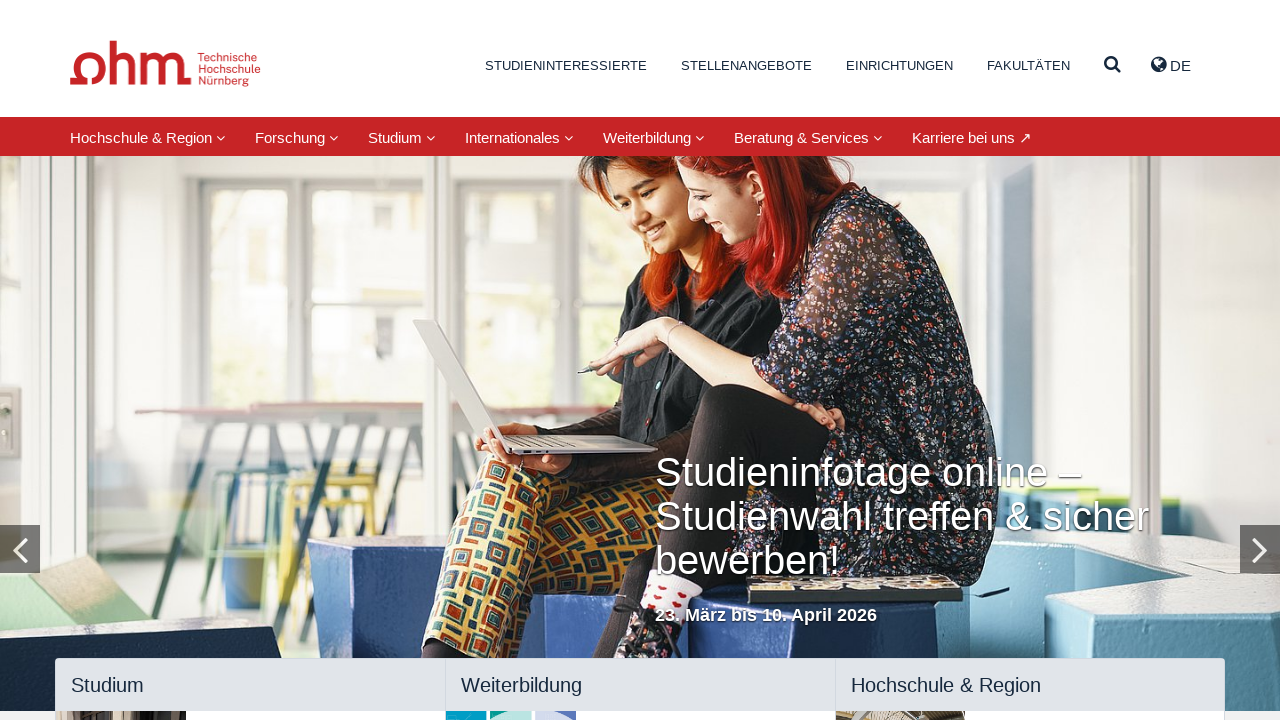

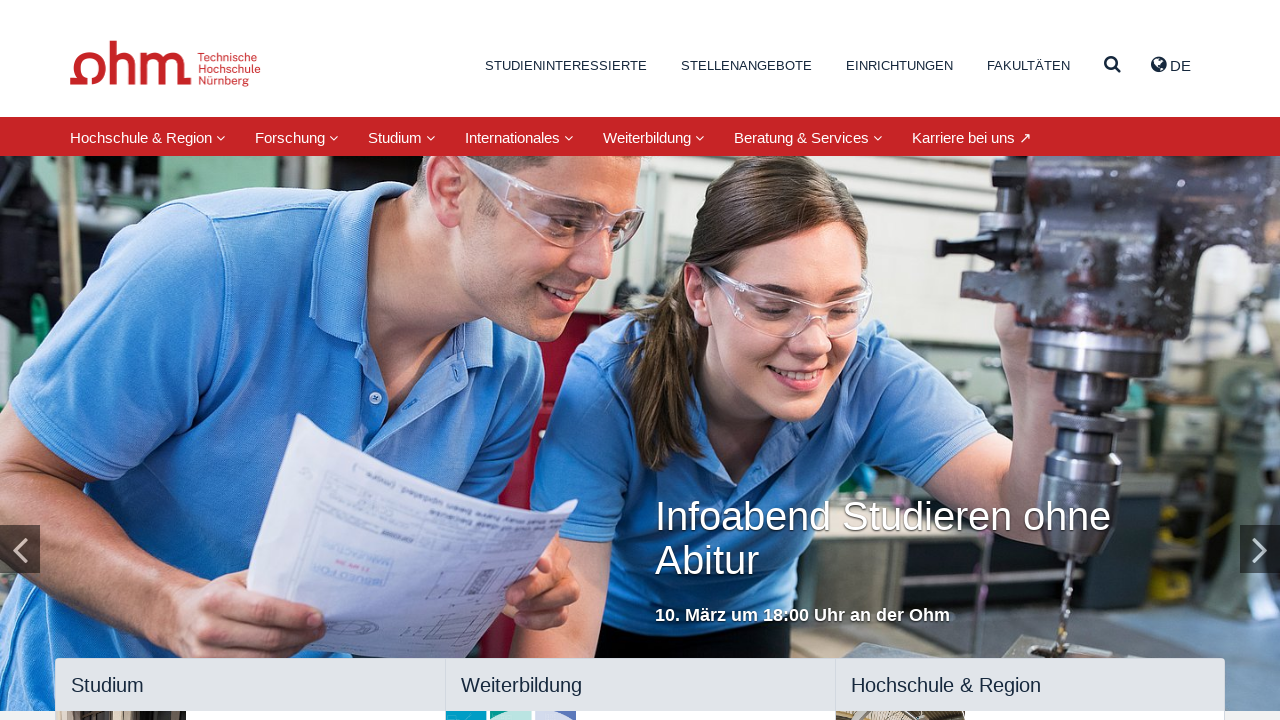